Tests scrolling functionality by using JavaScript to scroll down 1000 pixels on a long page

Starting URL: https://bonigarcia.dev/selenium-webdriver-java/long-page.html

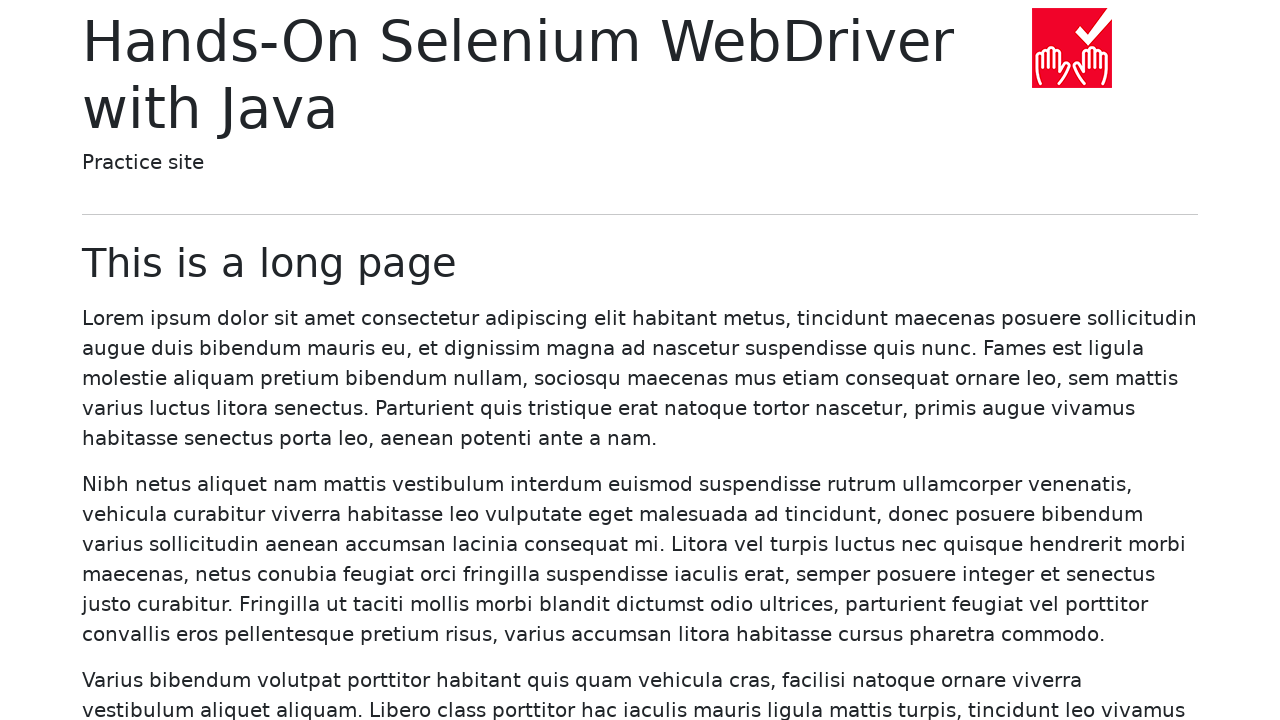

Scrolled down 1000 pixels using JavaScript
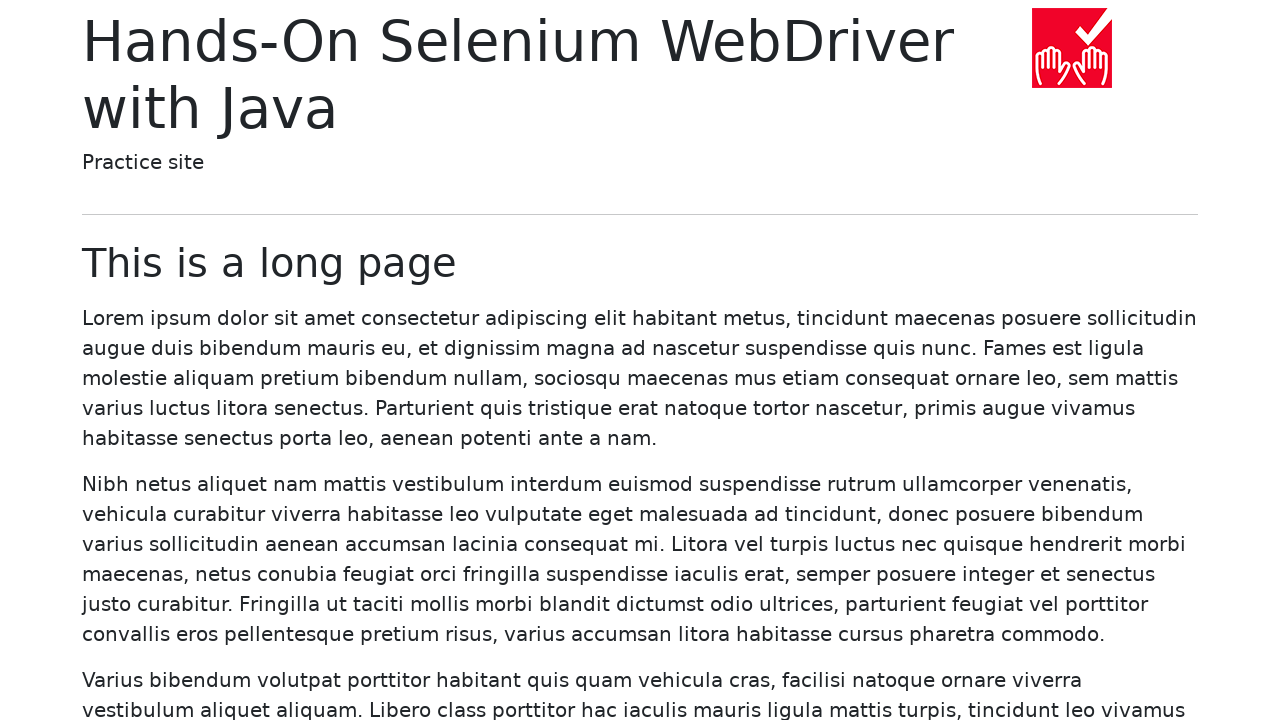

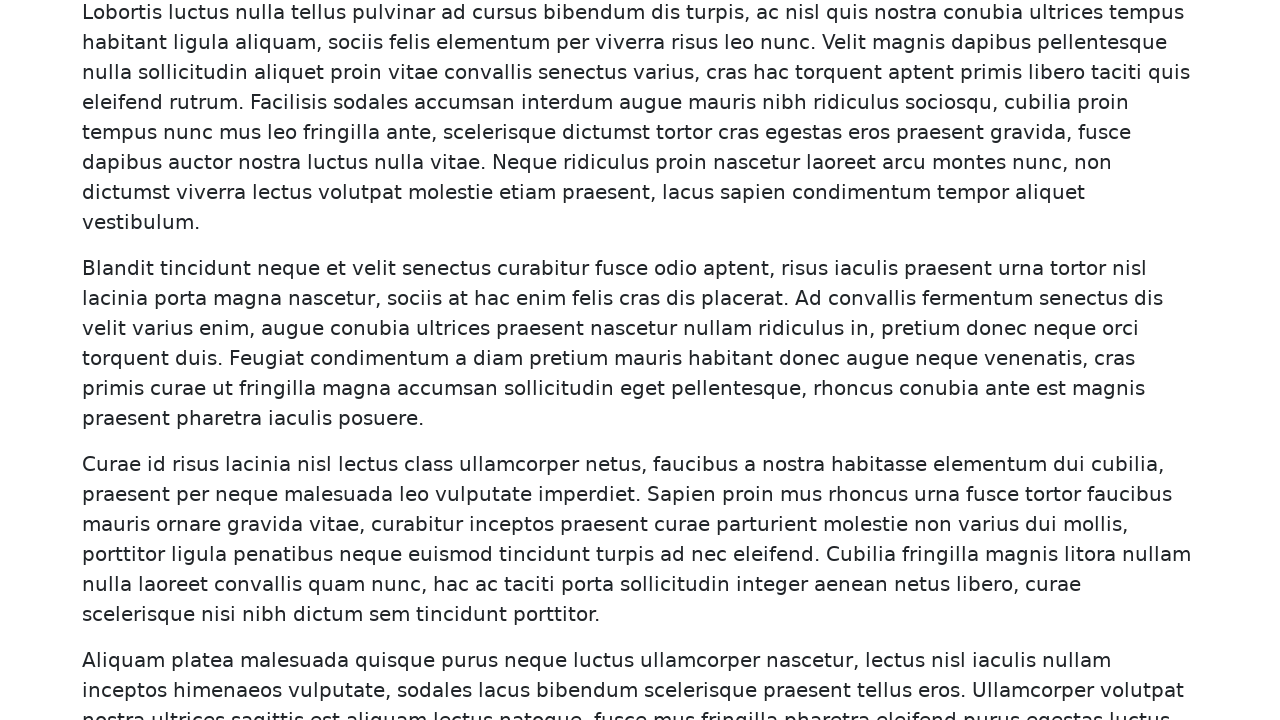